Opens a new tab and navigates to the ULB campus life information page

Starting URL: https://www.ulb.be/en/ulb-homepage

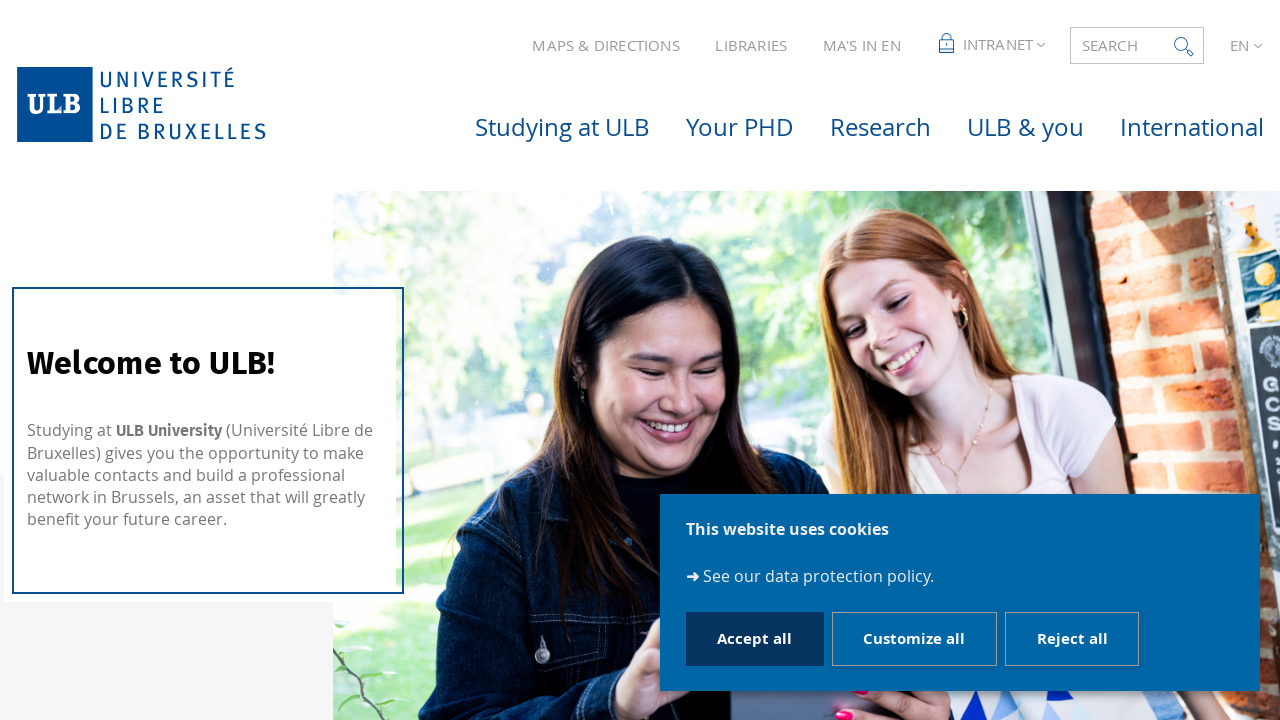

Opened new tab
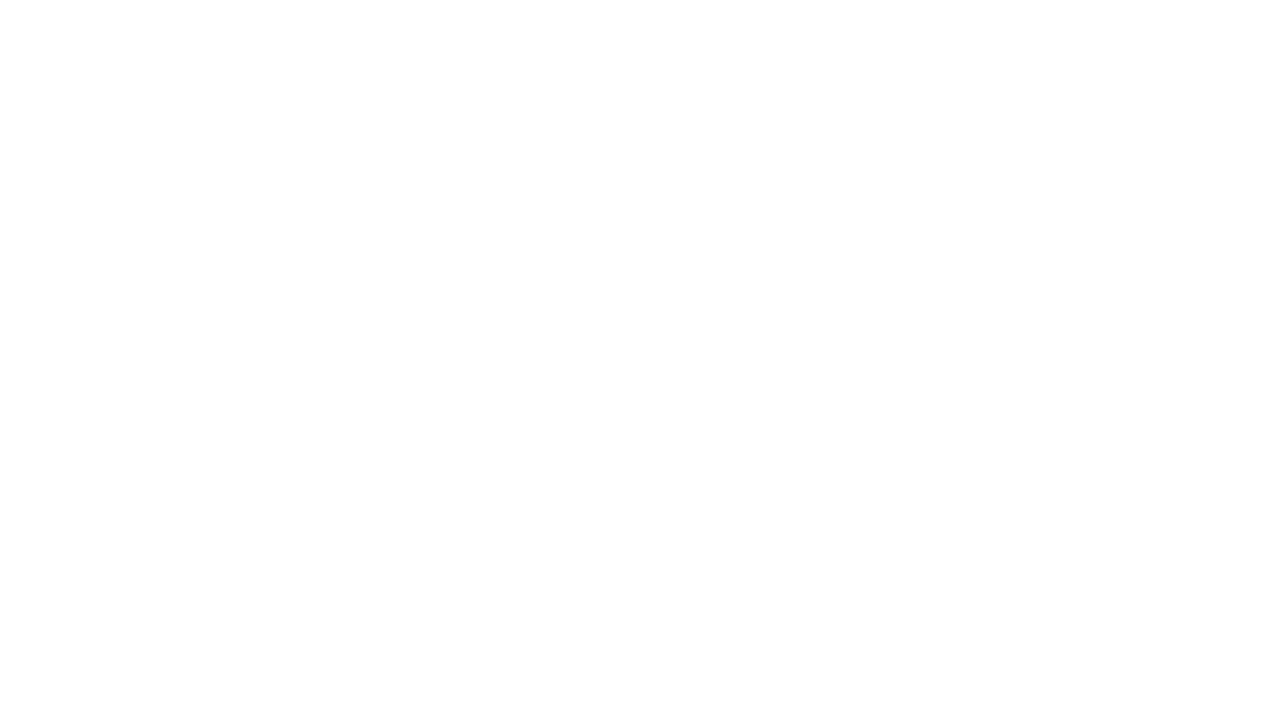

Navigated to ULB campus life information page
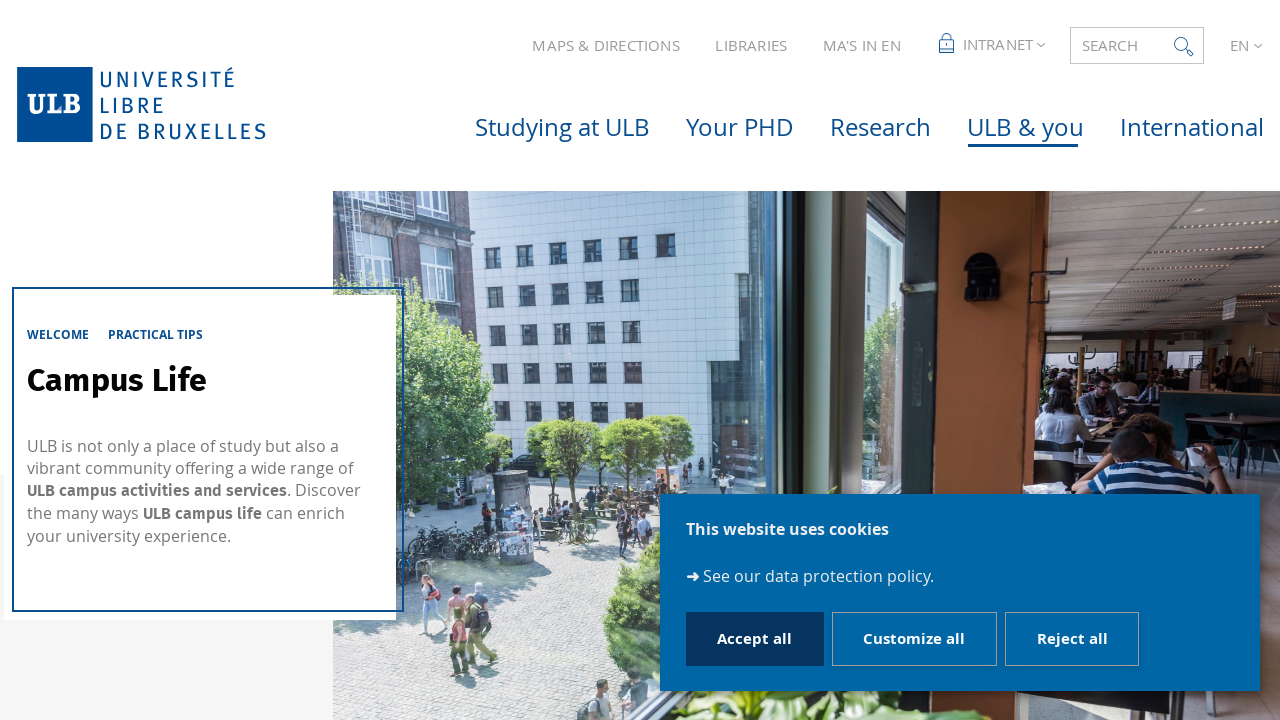

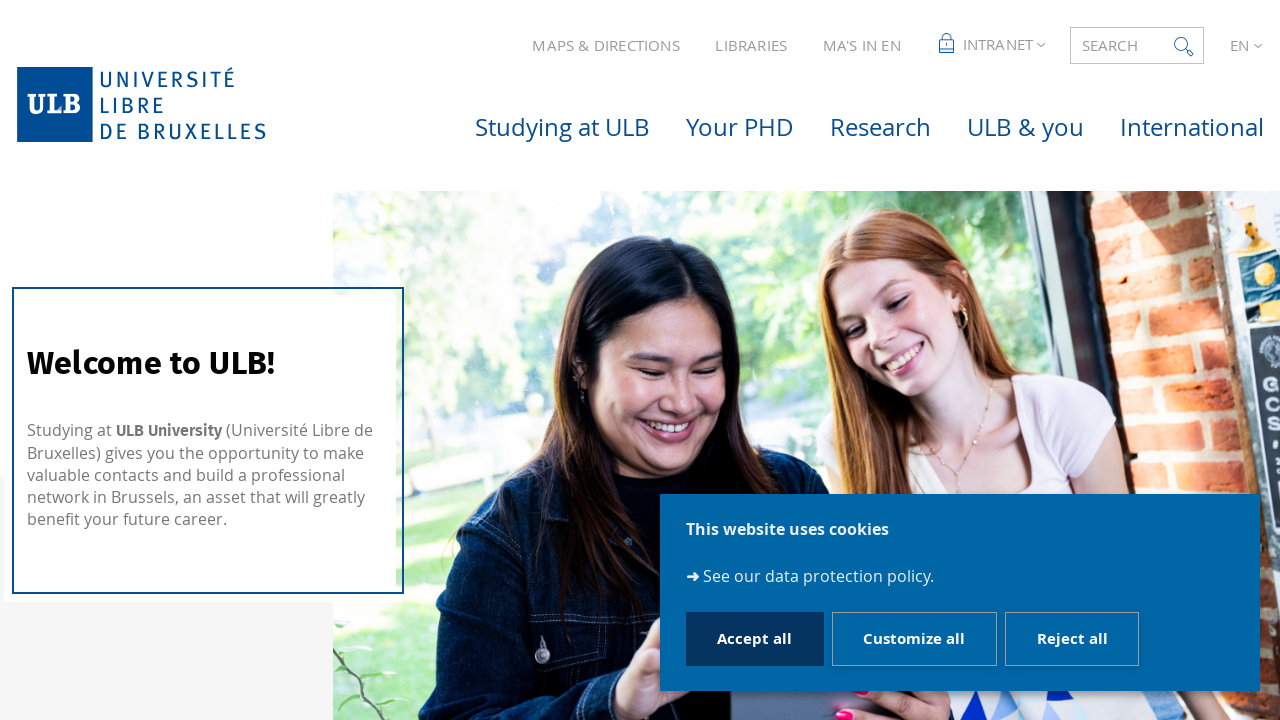